Tests the add/remove elements functionality by clicking the Add Element button 3 times and verifying the buttons appear

Starting URL: http://the-internet.herokuapp.com/add_remove_elements/

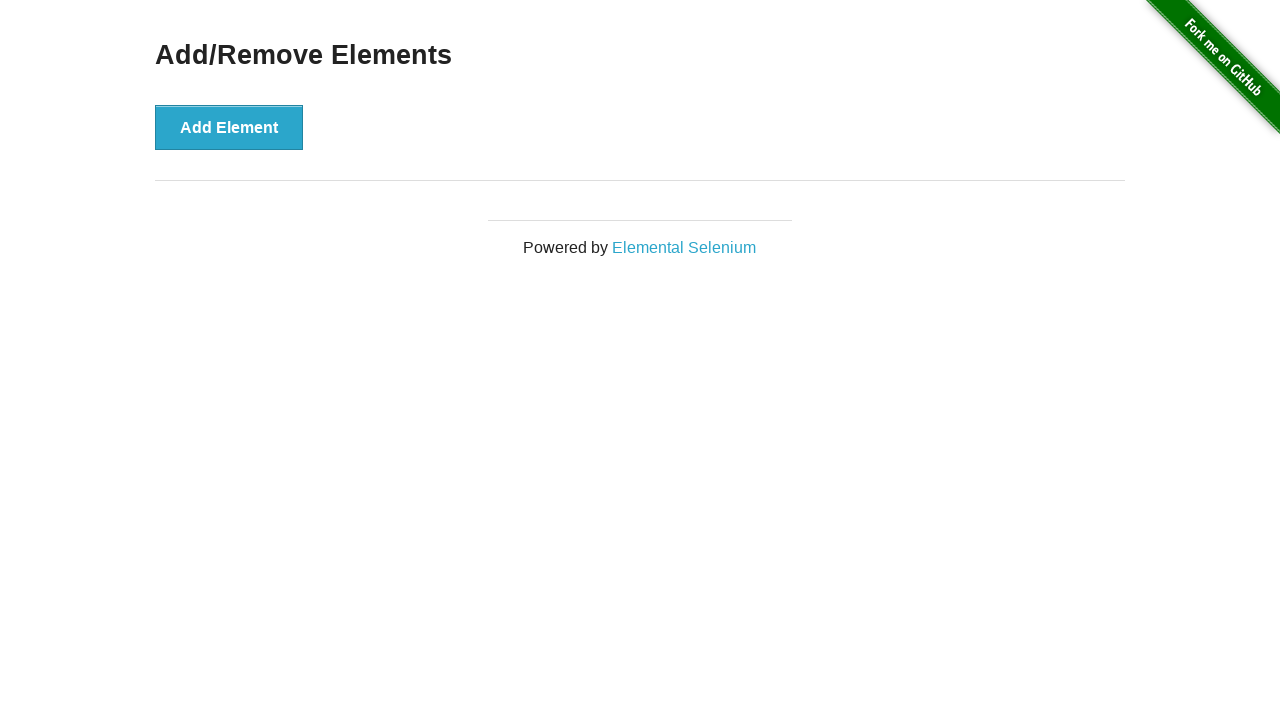

Clicked Add Element button (iteration 1/3) at (229, 127) on .example button
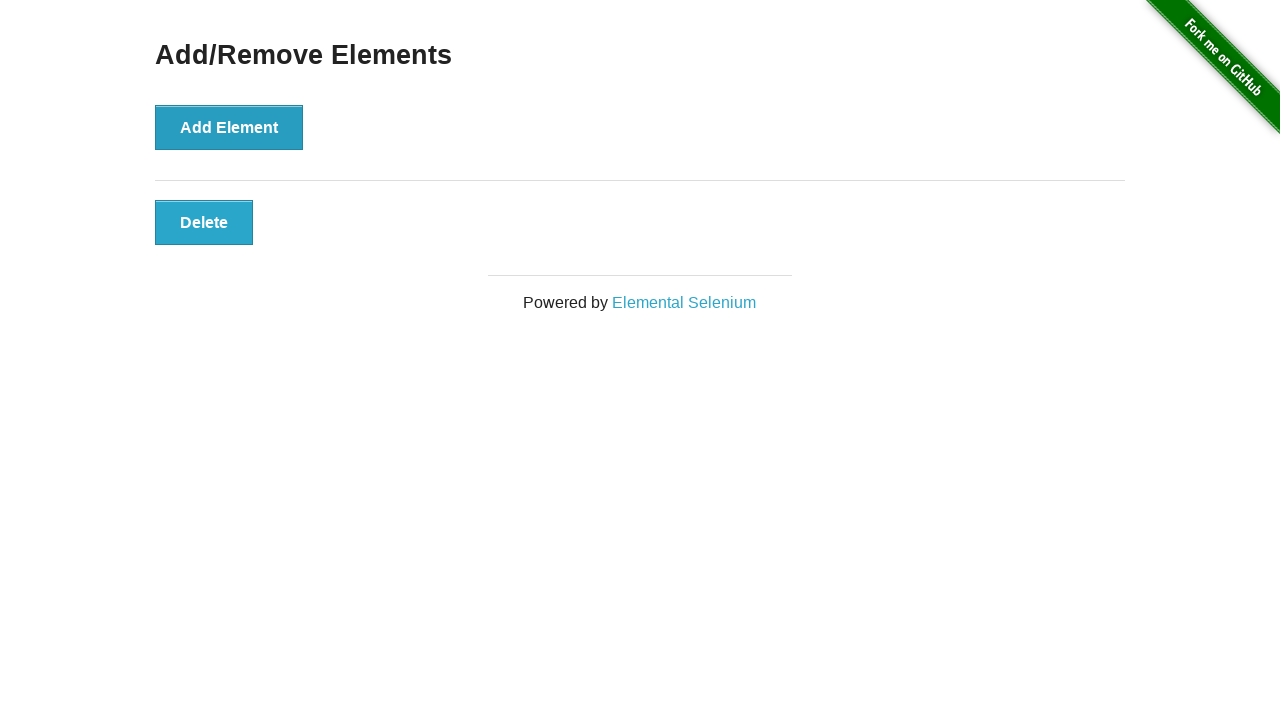

Clicked Add Element button (iteration 2/3) at (229, 127) on .example button
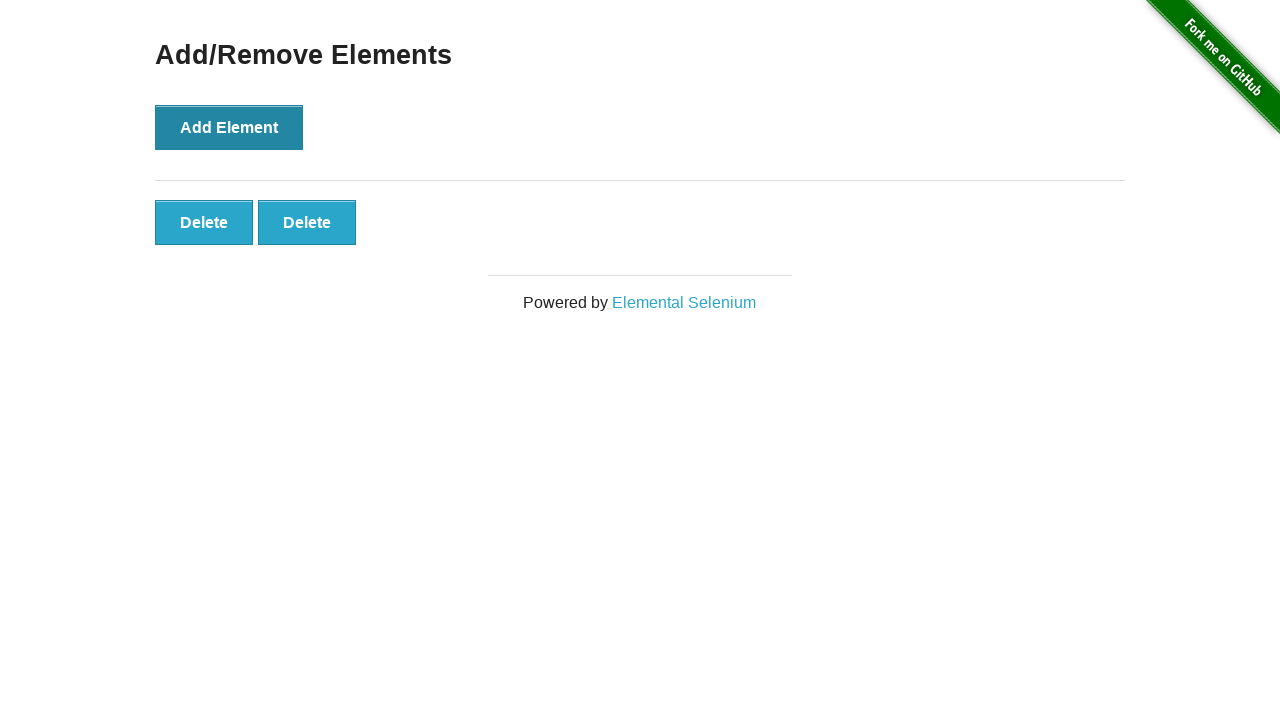

Clicked Add Element button (iteration 3/3) at (229, 127) on .example button
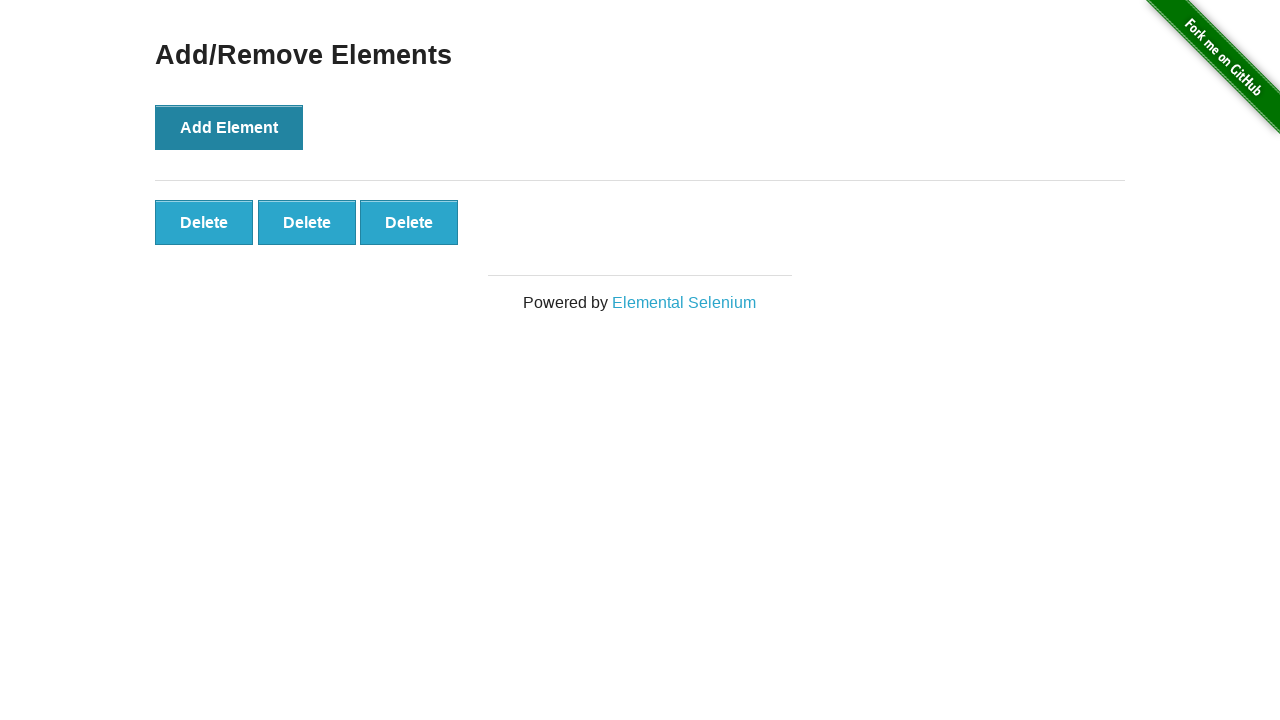

Waited for added elements to appear
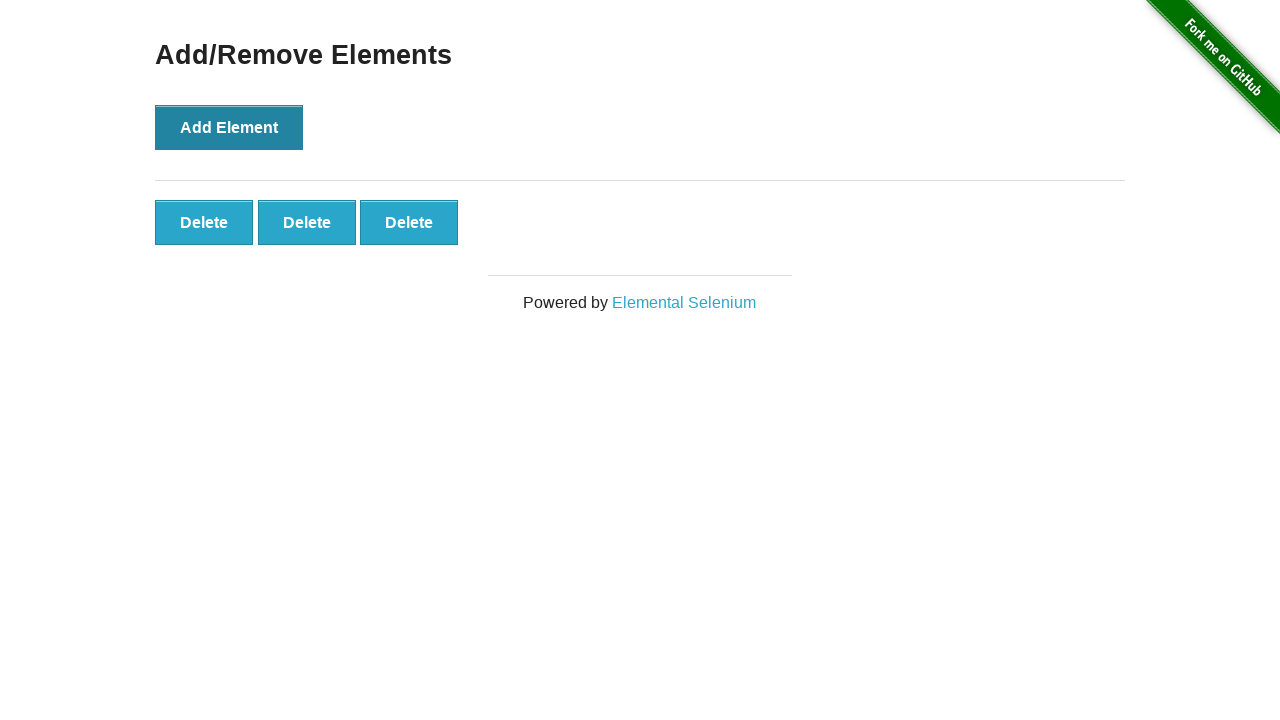

Verified that 3 delete buttons were added
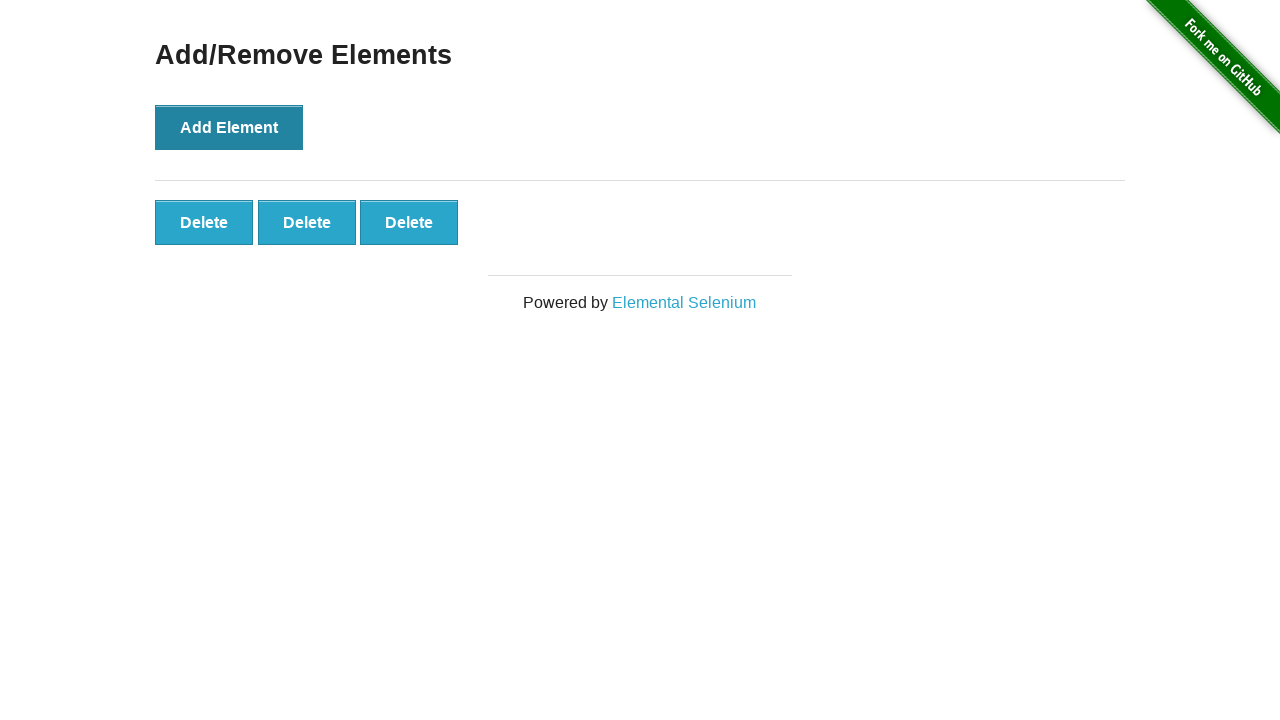

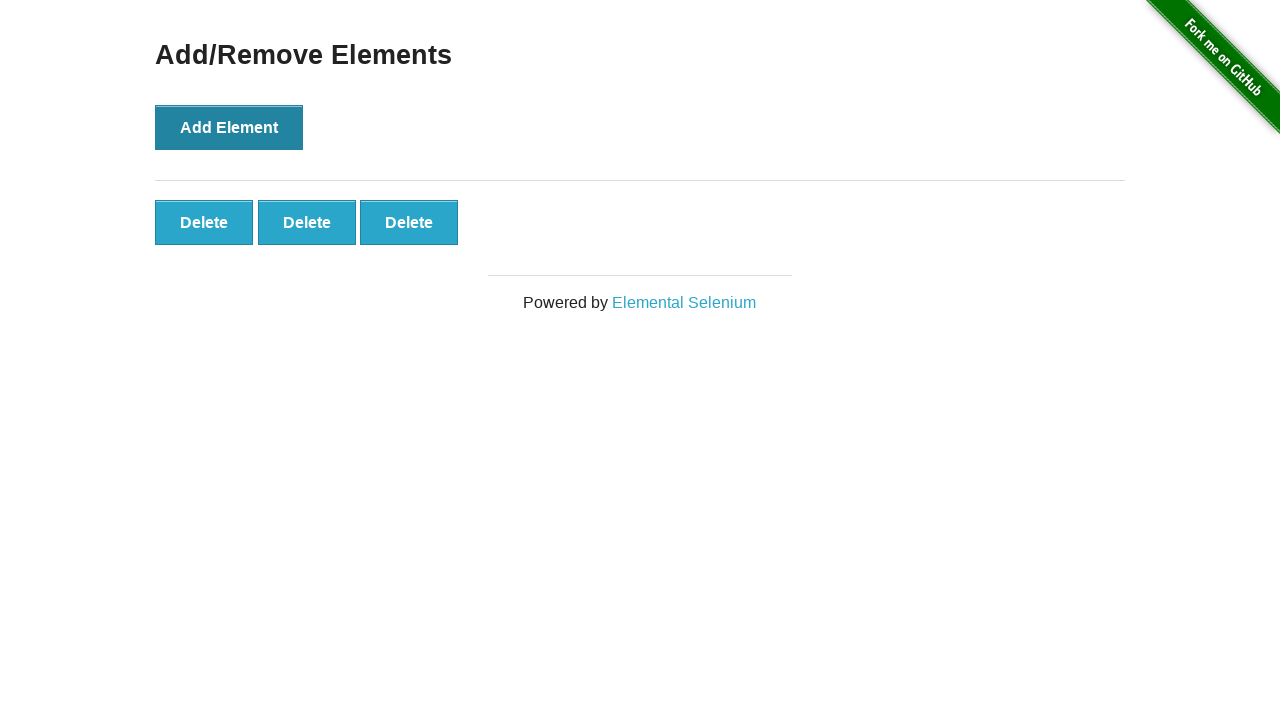